Tests drag and drop functionality within an iframe on jQueryUI demo page by switching to the iframe, locating source and destination elements, and performing a drag and drop action.

Starting URL: https://jqueryui.com/droppable/

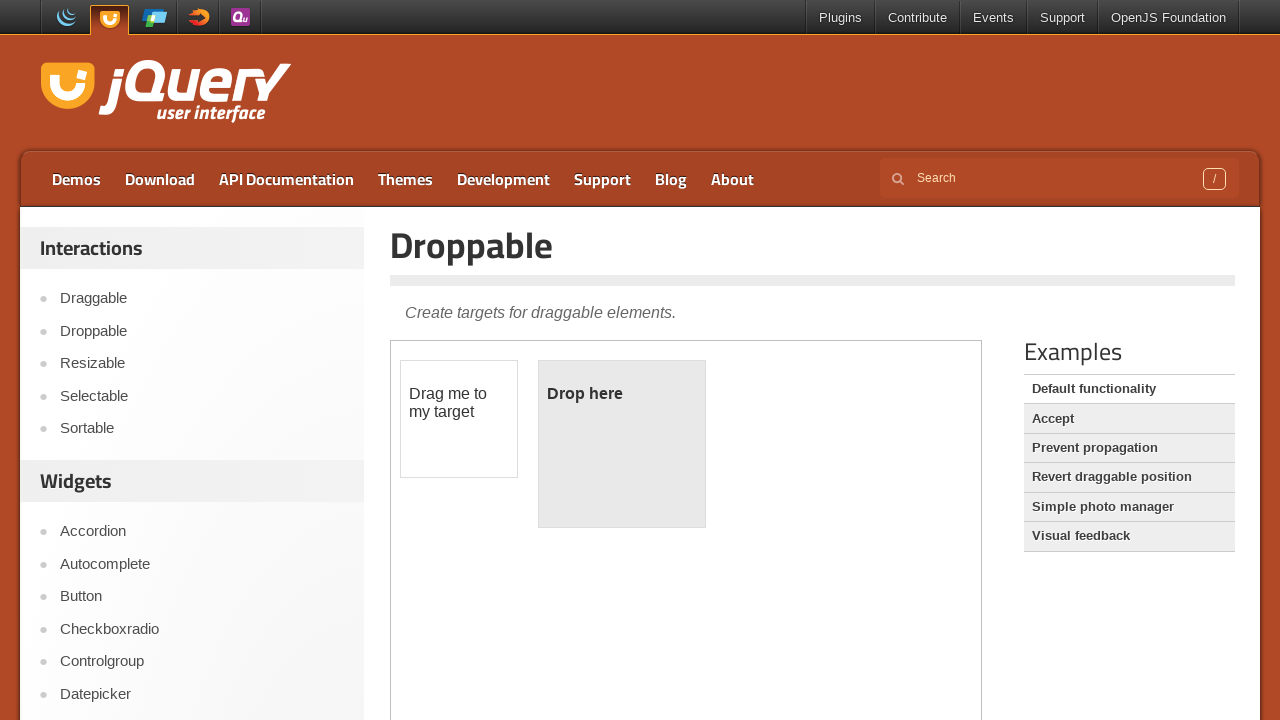

Located and switched to iframe with demo-frame class
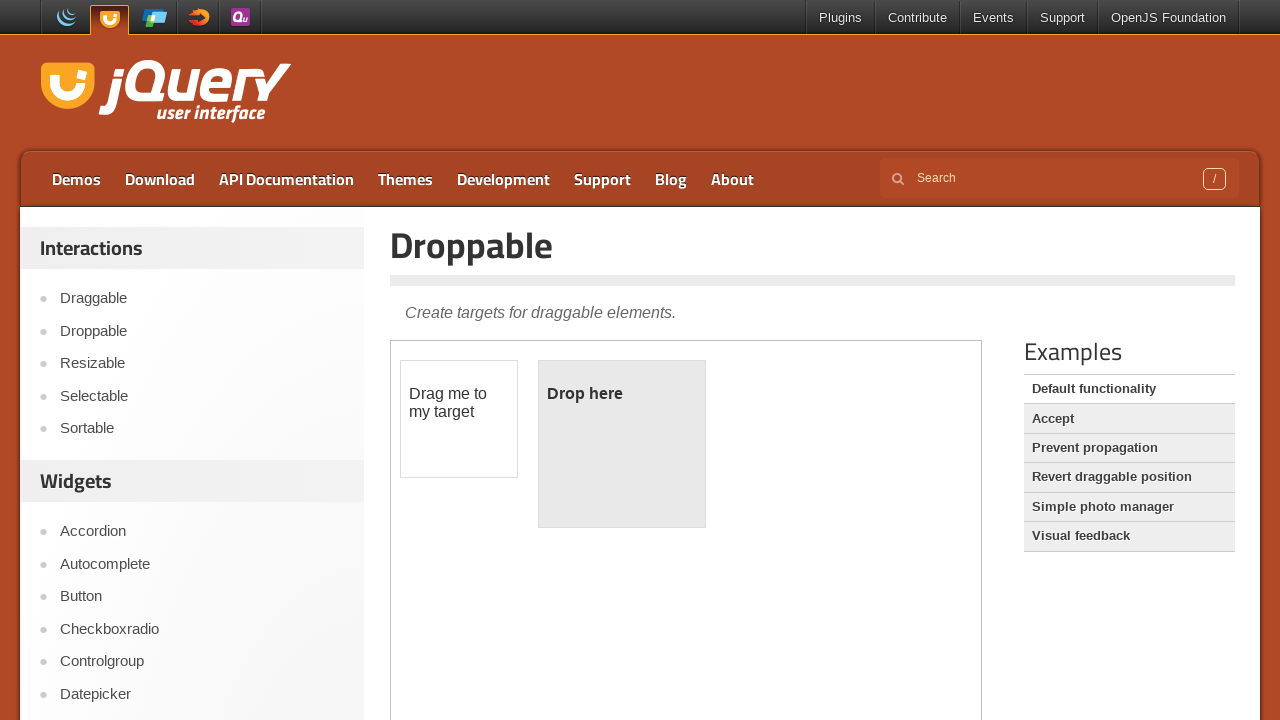

Located draggable element with id 'draggable'
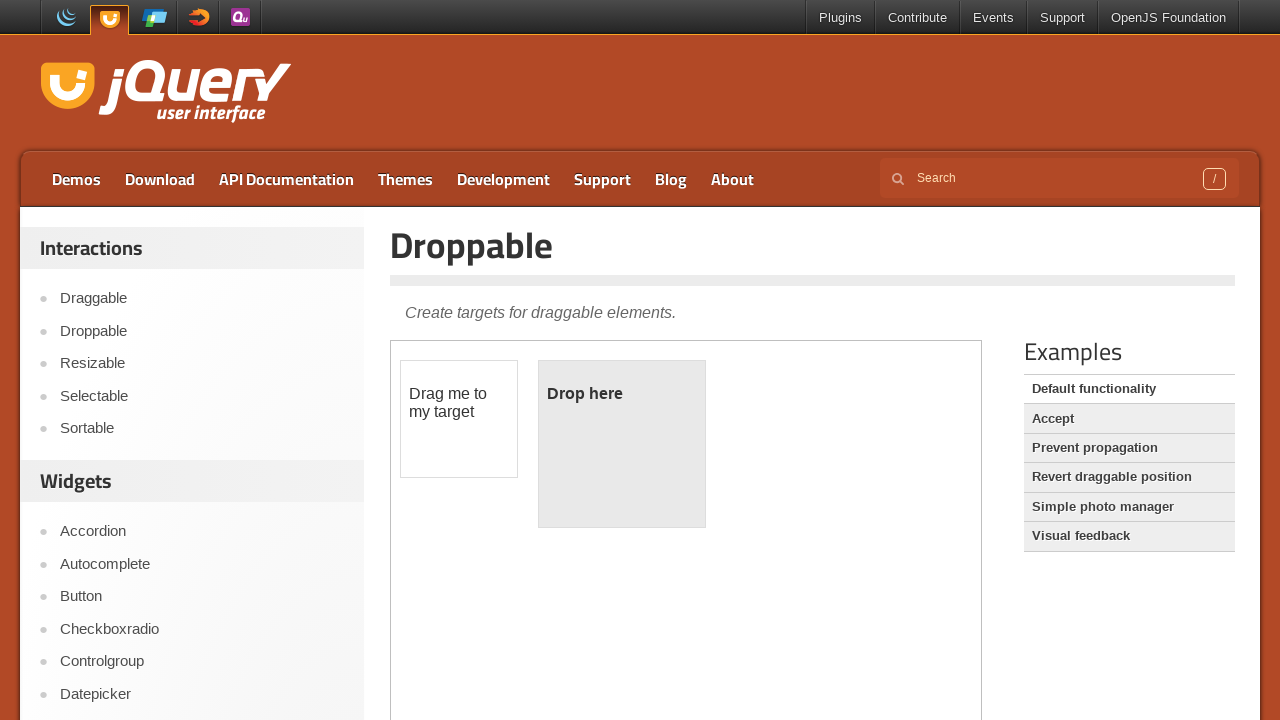

Located droppable element with id 'droppable'
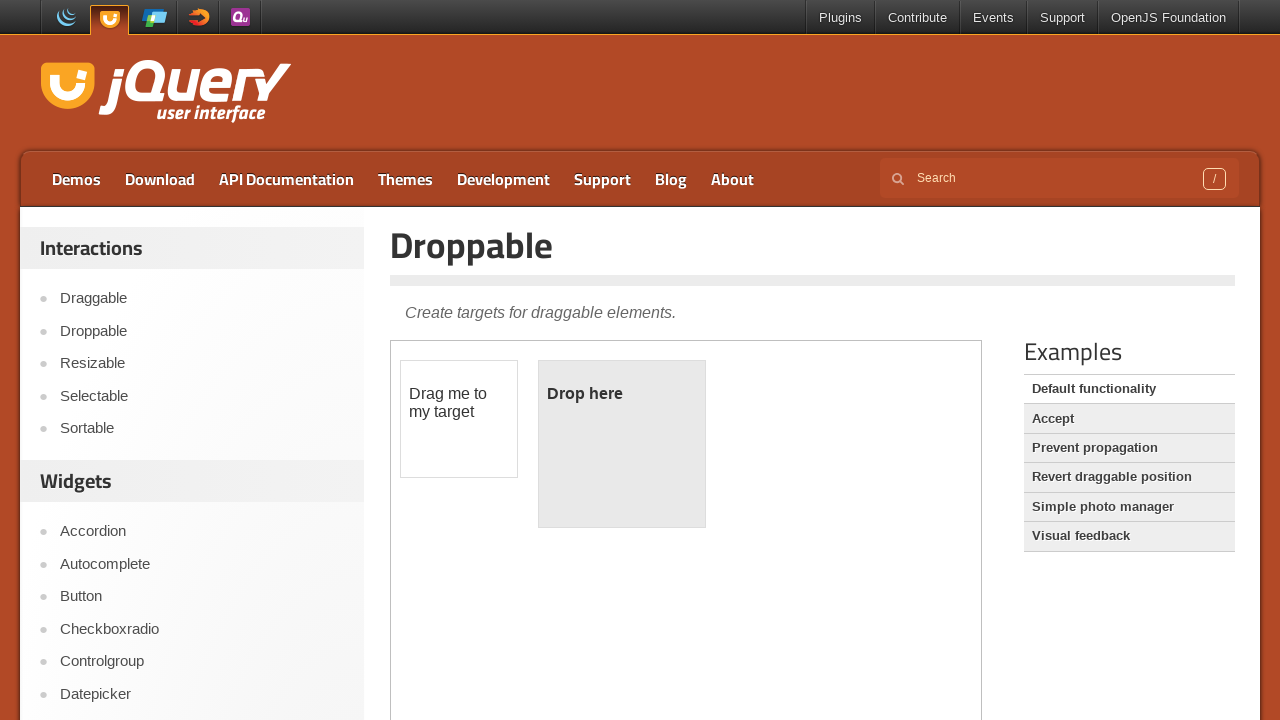

Performed drag and drop from draggable to droppable element at (622, 444)
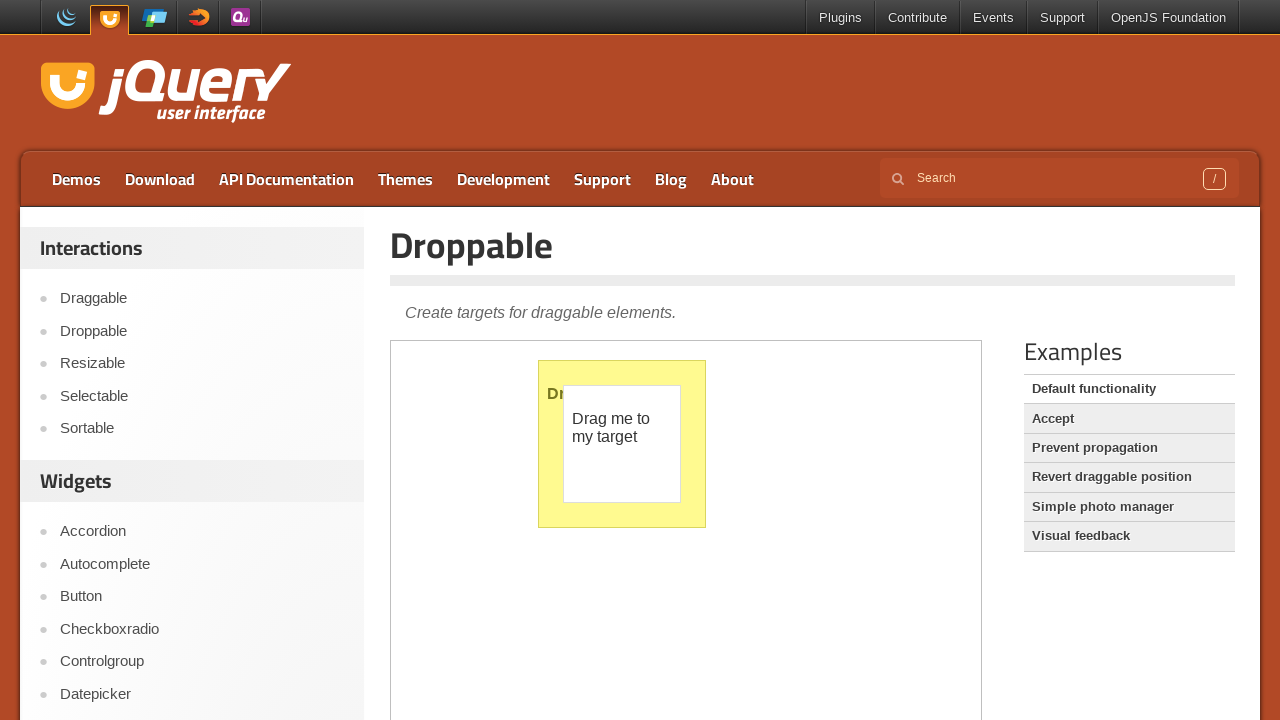

Verified successful drop - droppable element displays 'Dropped!' text
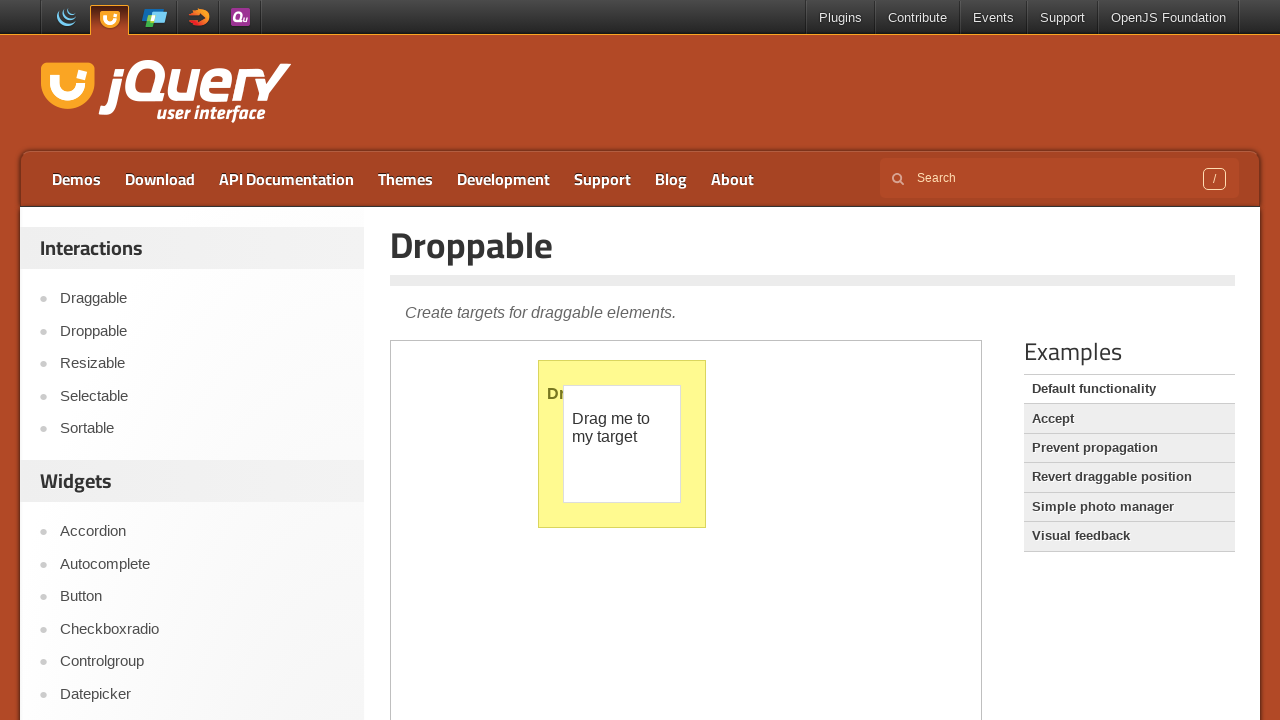

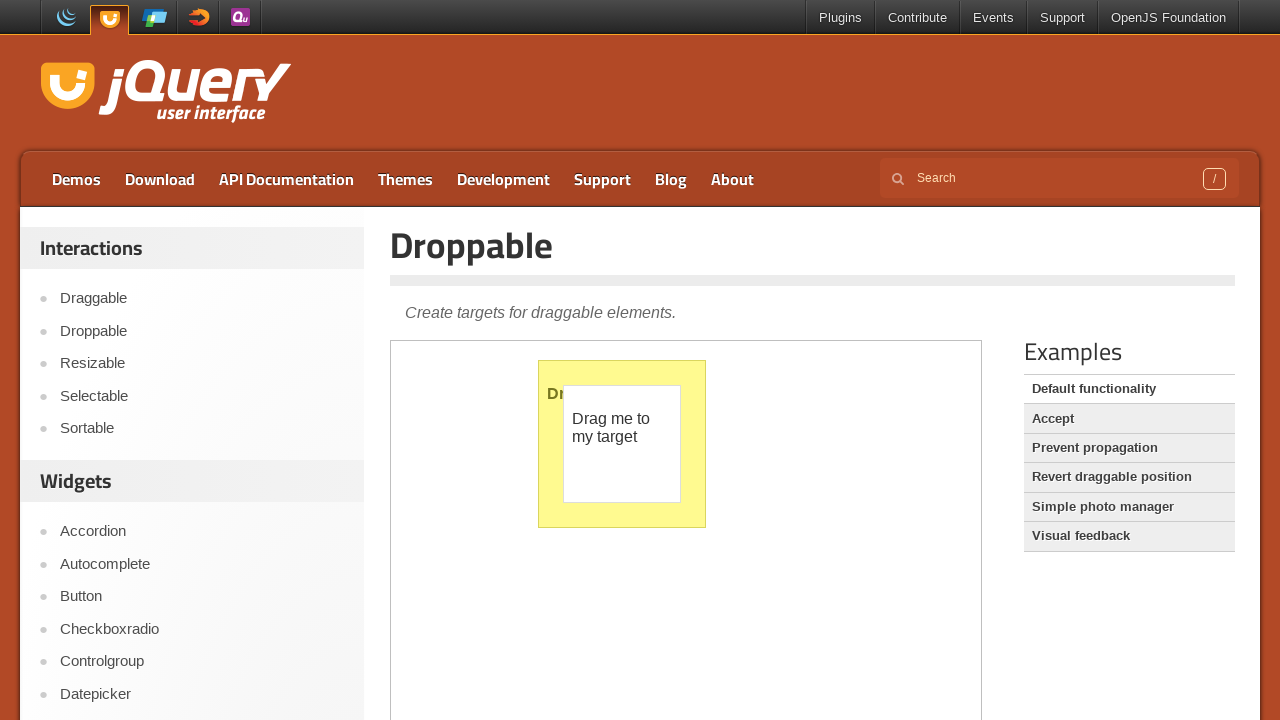